Tests drag and drop functionality by dragging the "Drag me" element and dropping it onto the "Drop here" target area, then verifies the text changes to "Dropped!"

Starting URL: https://demoqa.com/droppable

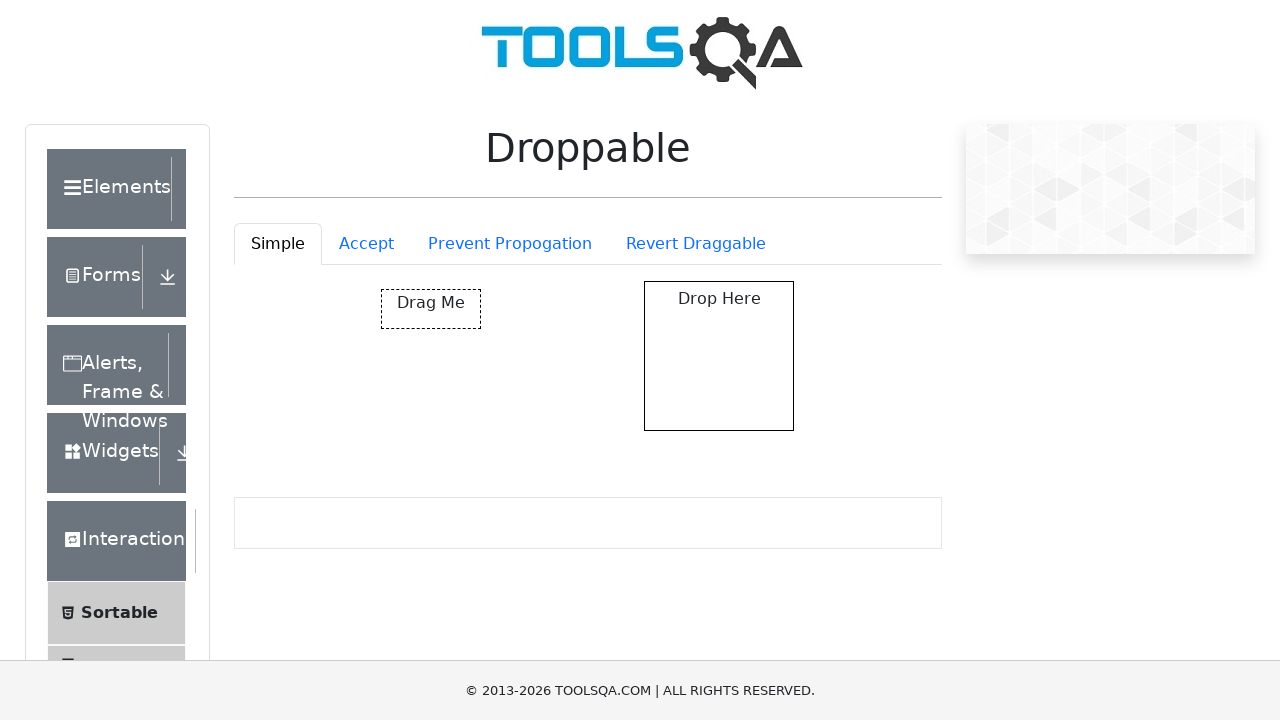

Located the draggable element with id 'draggable'
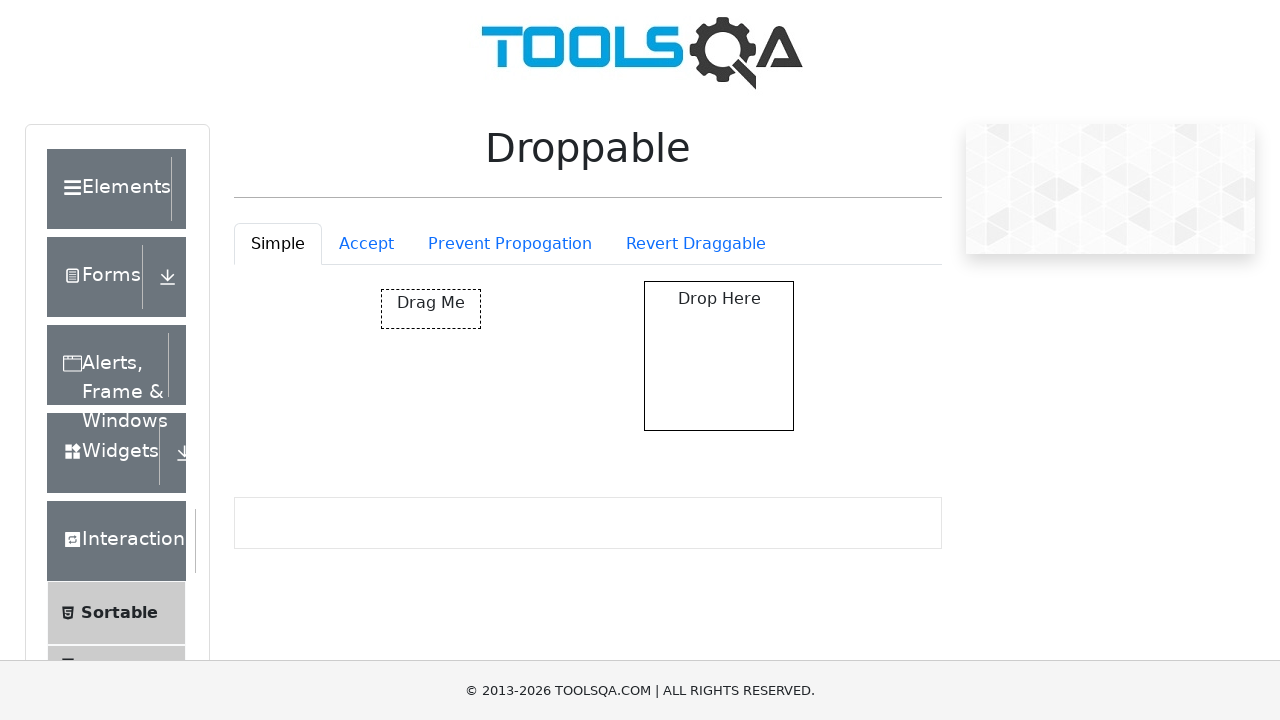

Located the drop target element with id 'droppable'
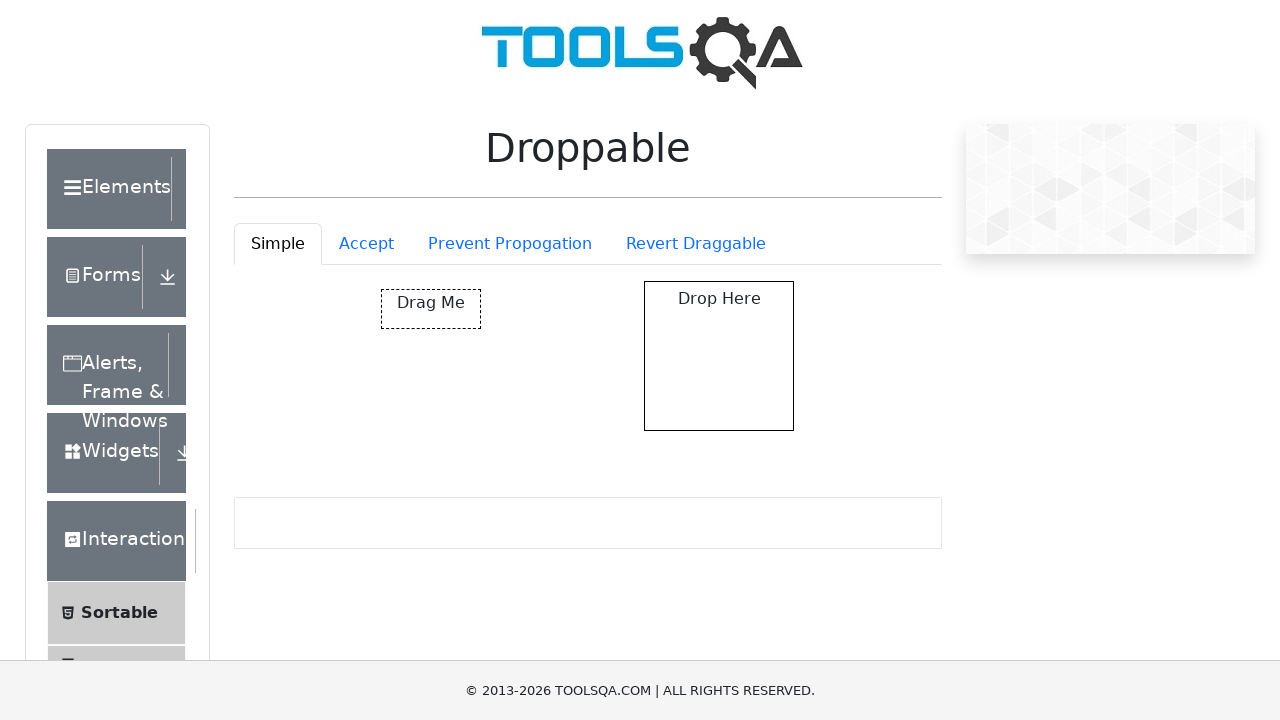

Dragged 'Drag me' element and dropped it onto the drop target area at (719, 356)
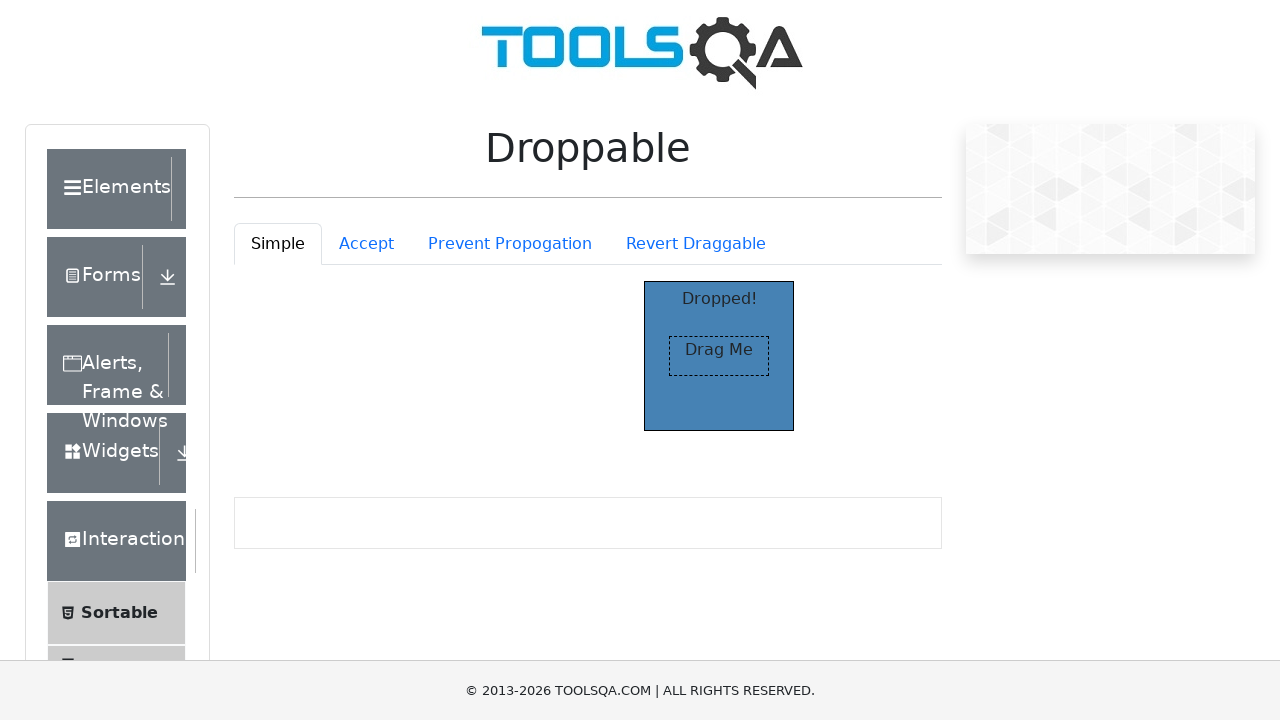

Located the element containing 'Dropped!' text
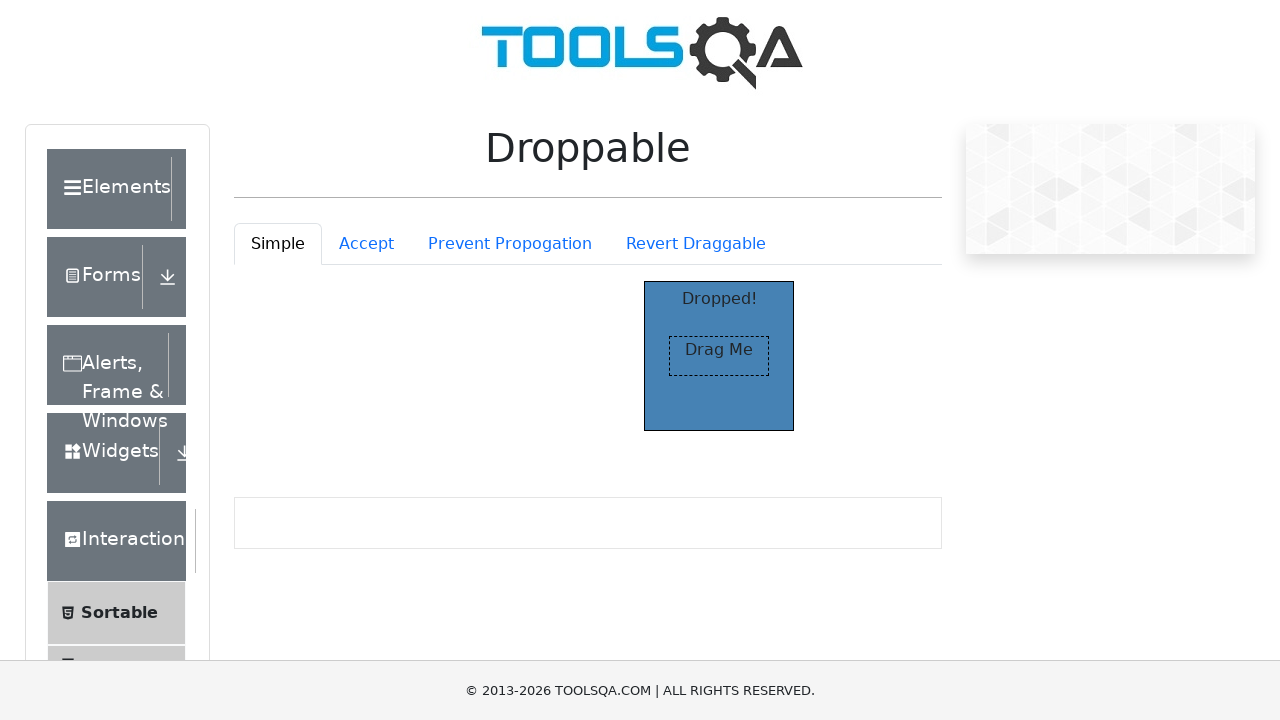

Waited for 'Dropped!' text to become visible
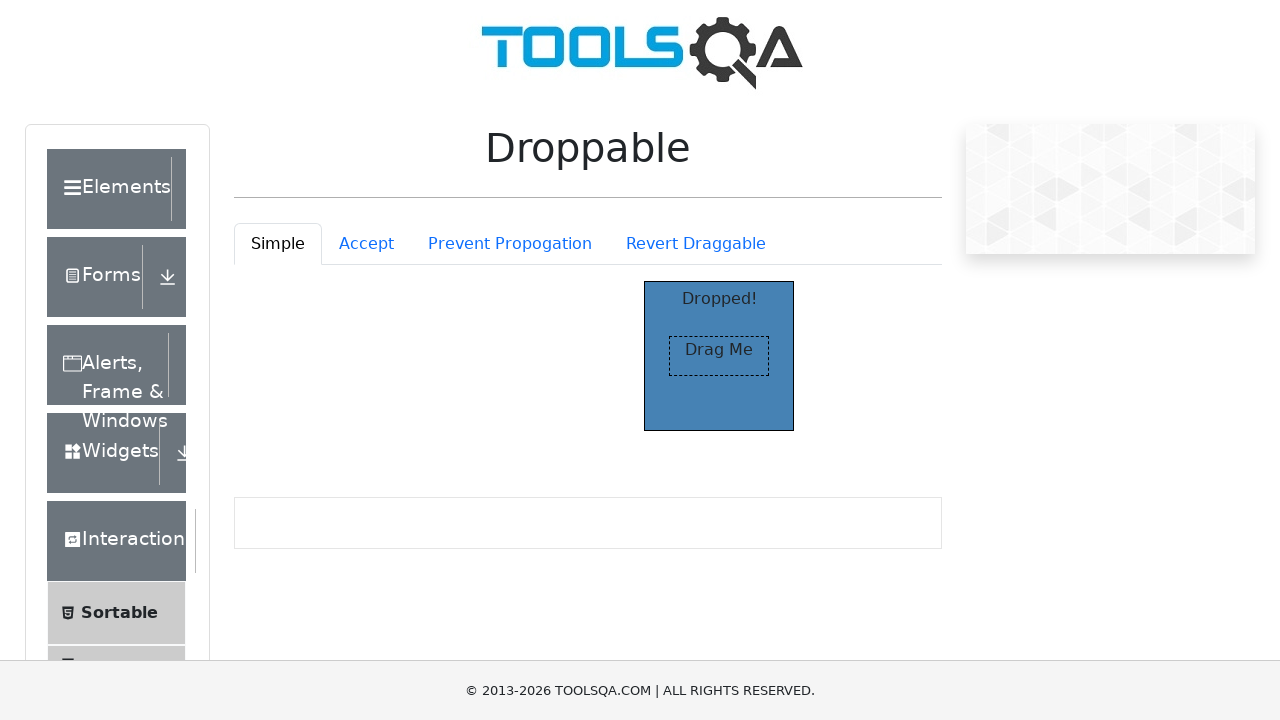

Verified that drop target text changed to 'Dropped!' after drag and drop
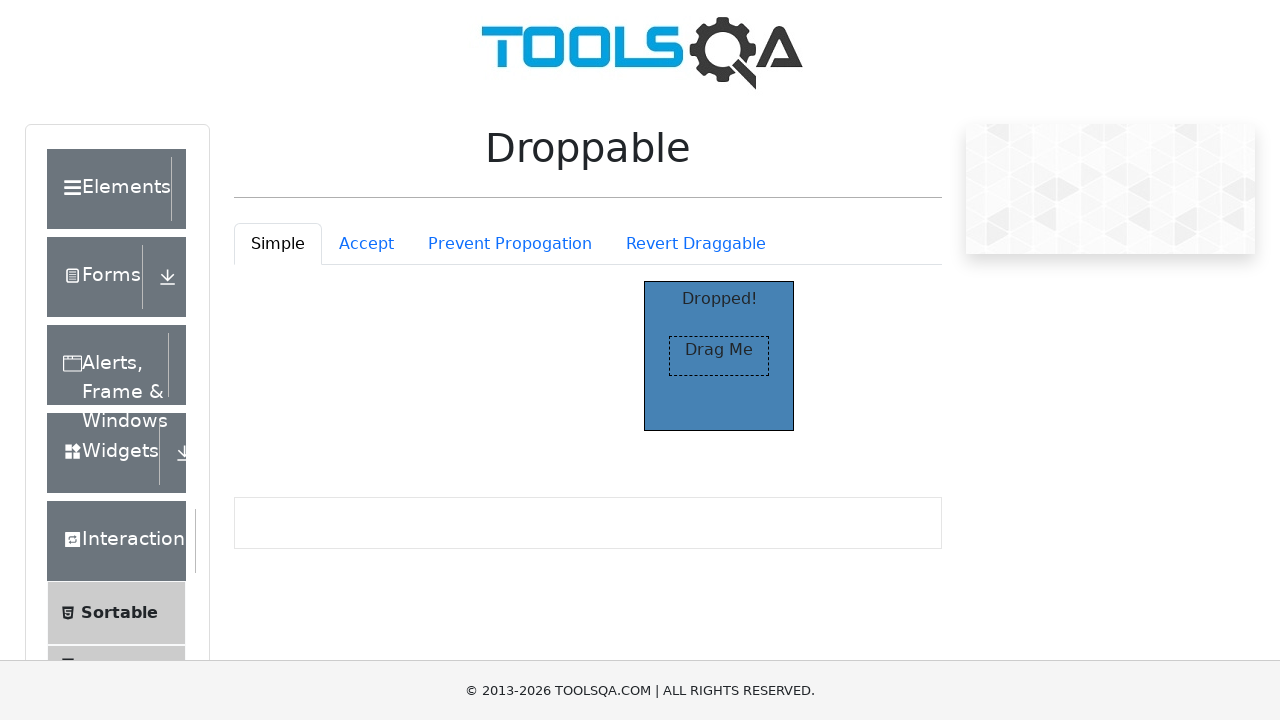

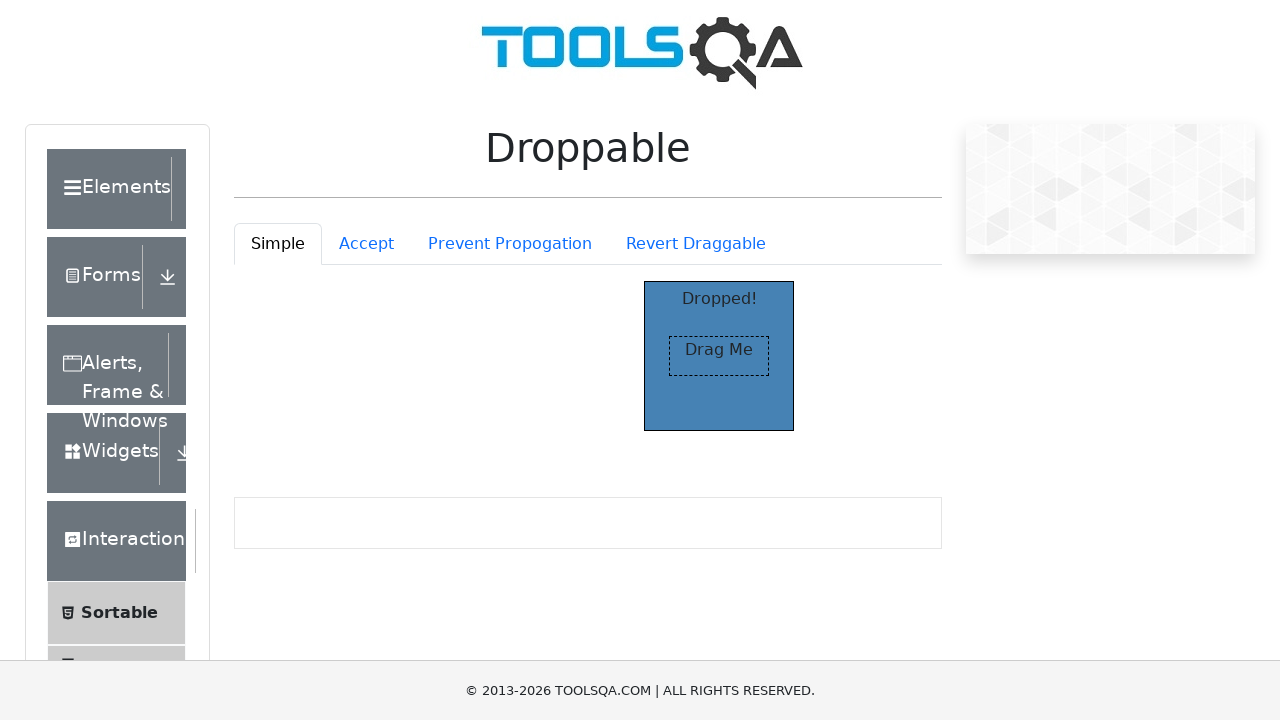